Tests checkbox state persistence by removing and re-adding the checkbox, verifying it returns unchecked

Starting URL: https://the-internet.herokuapp.com/dynamic_controls

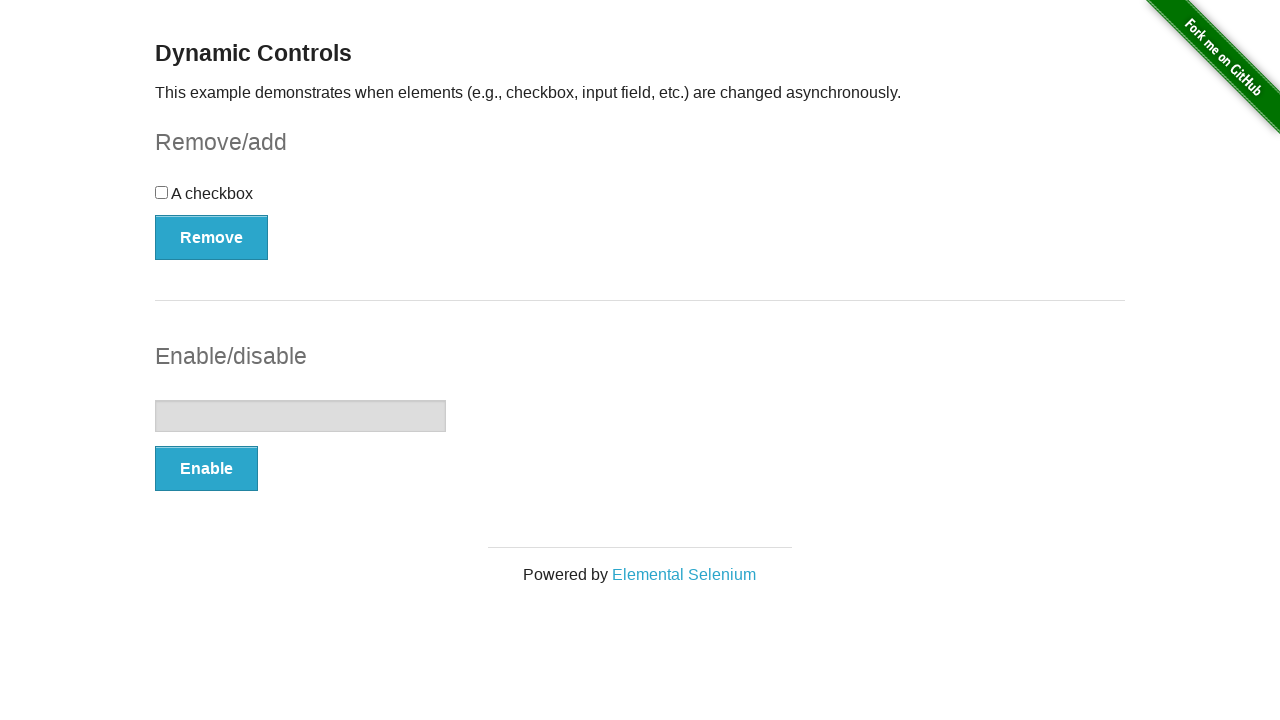

Clicked Remove button to remove checkbox at (212, 237) on xpath=//button[@type='button' and contains(text(),'Remove')]
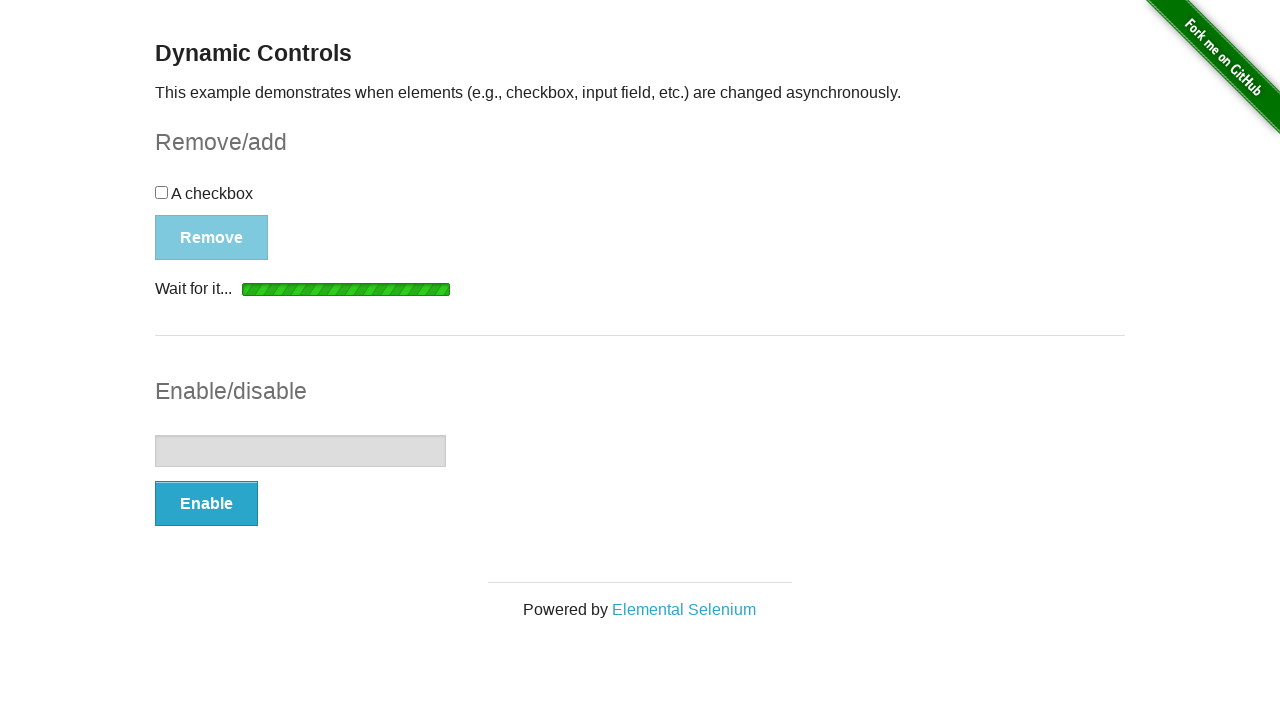

Add button appeared after checkbox removal
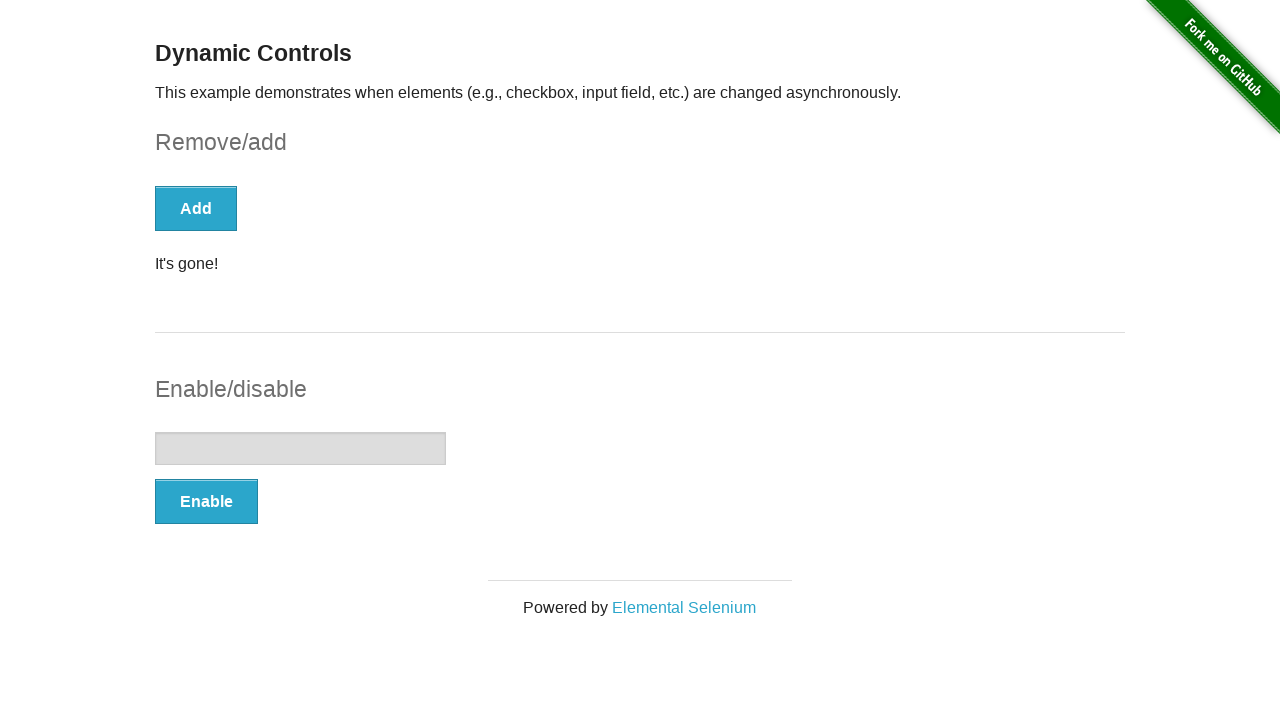

Clicked Add button to re-add checkbox at (196, 208) on xpath=//button[@type='button' and contains(text(),'Add')]
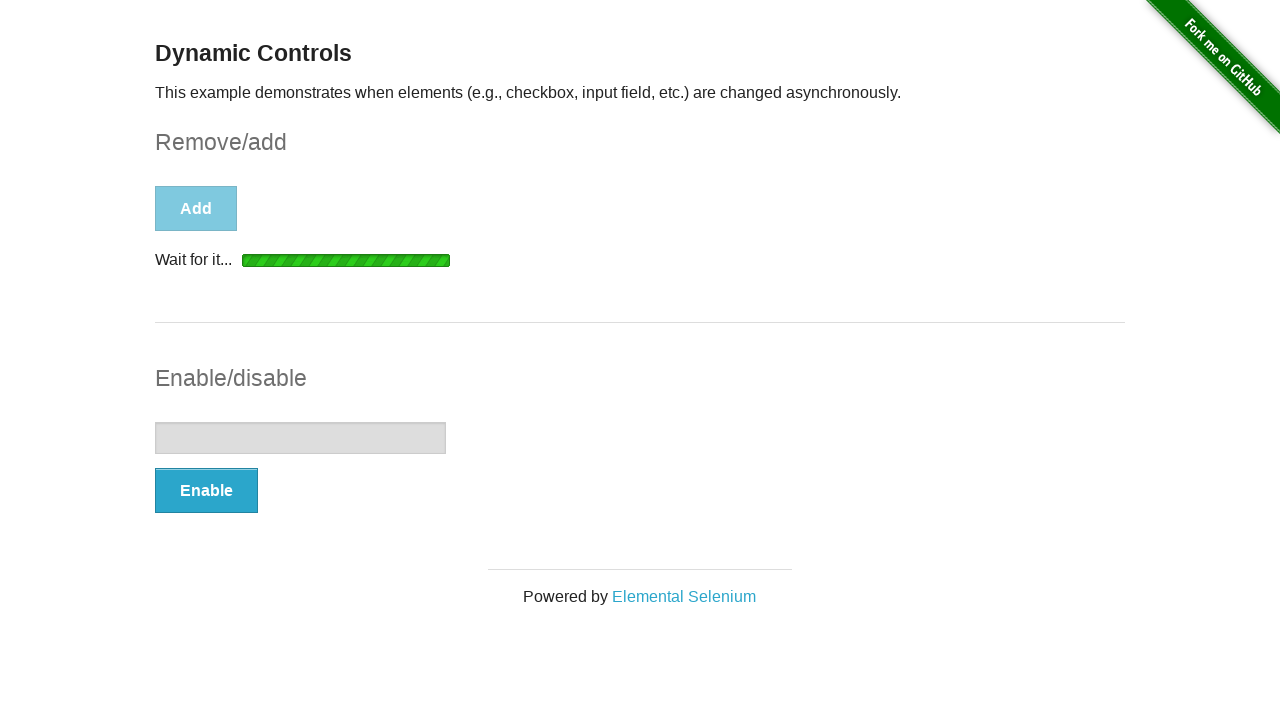

Checkbox appeared after being re-added
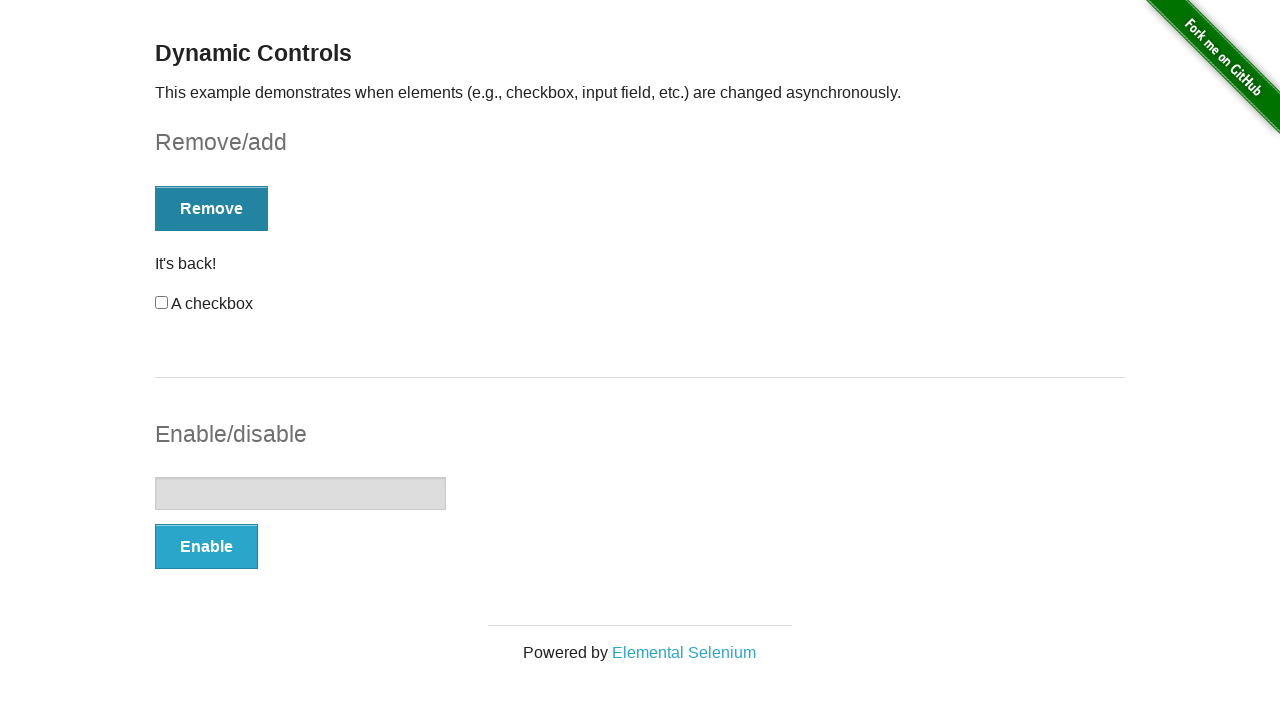

Verified checkbox is unchecked after being removed and re-added
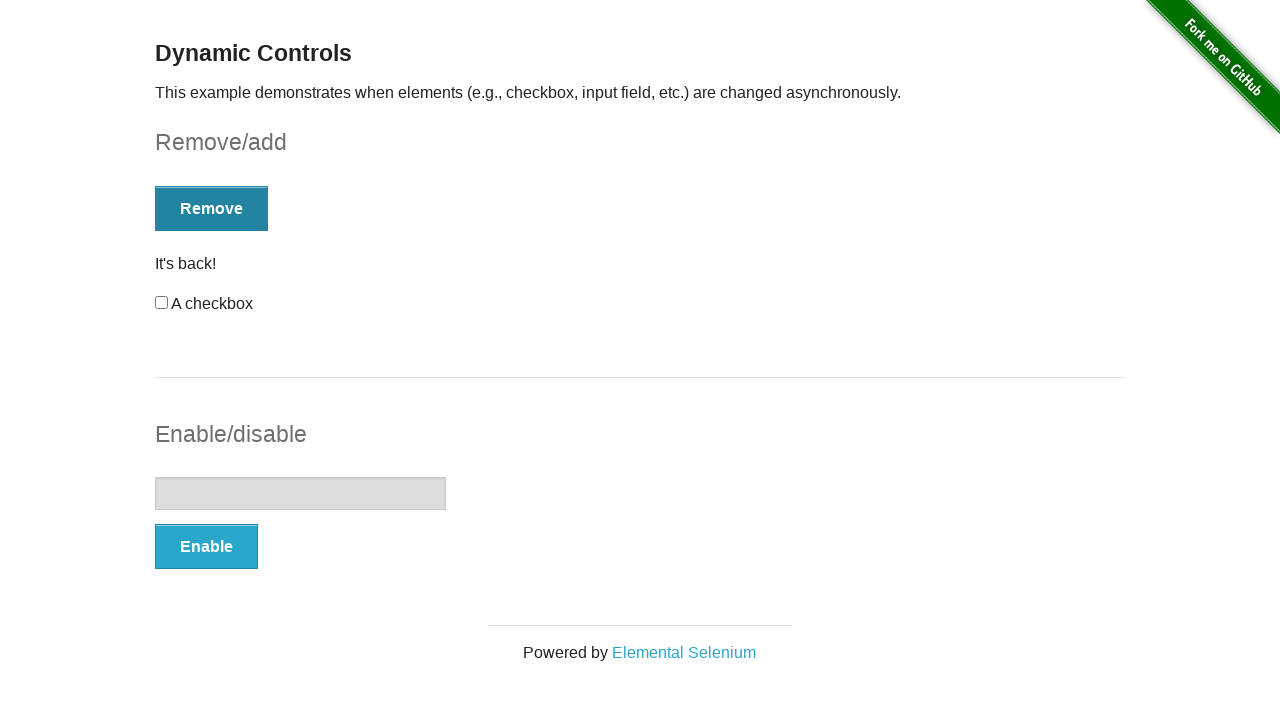

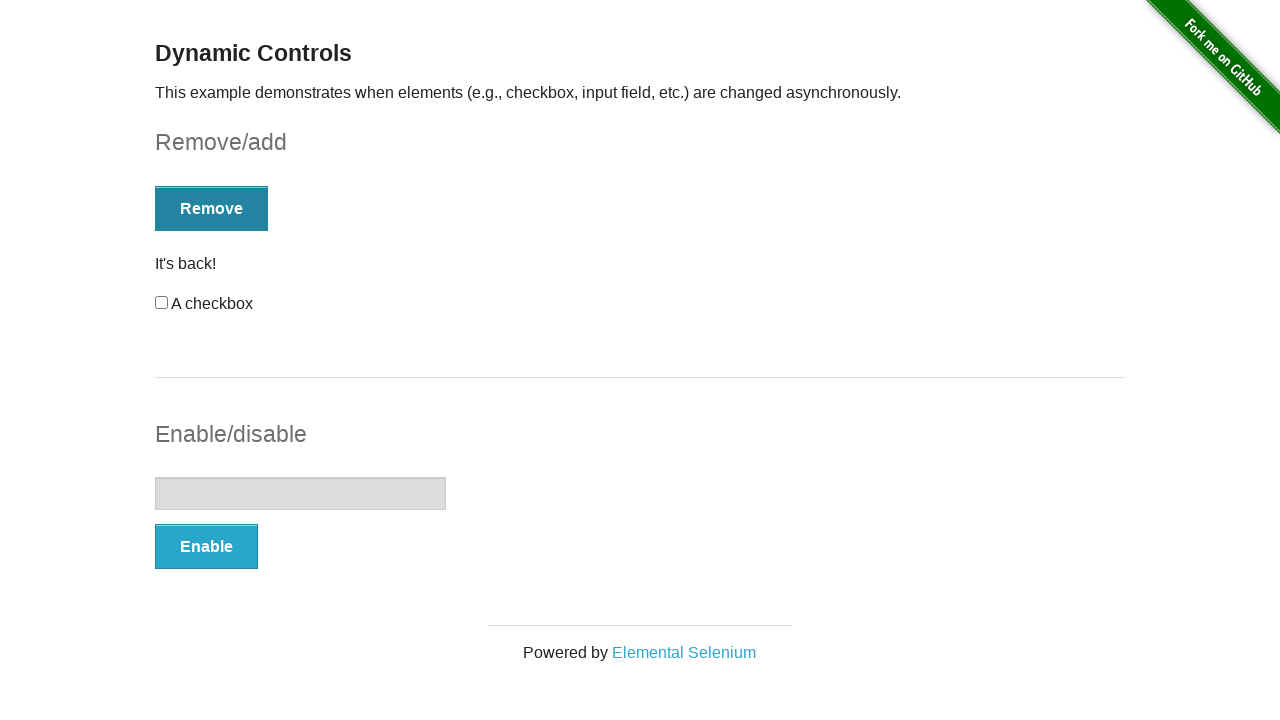